Tests the TodoMVC application by adding a todo item, marking it as completed, filtering by completed items, and clearing completed items.

Starting URL: https://demo.playwright.dev/todomvc/#/

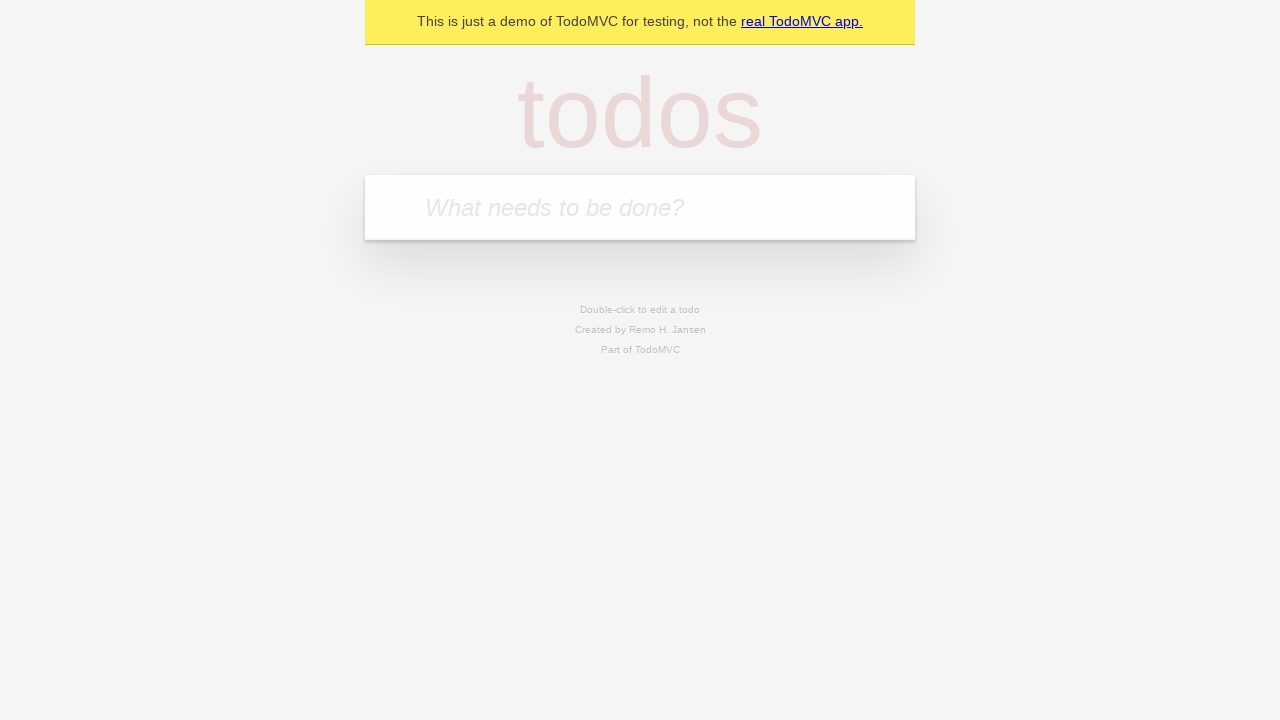

Clicked on the todo input textbox at (640, 207) on internal:role=textbox[name="What needs to be done?"i]
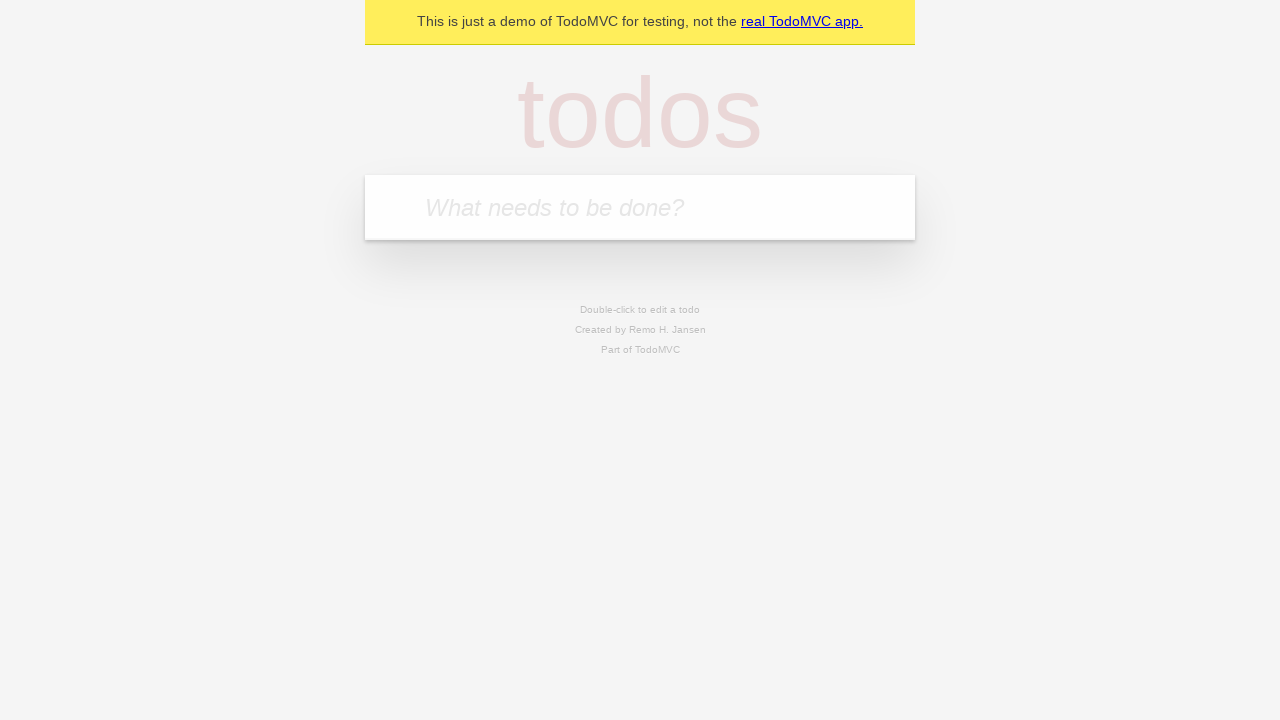

Filled in todo item with text 'first item' on internal:role=textbox[name="What needs to be done?"i]
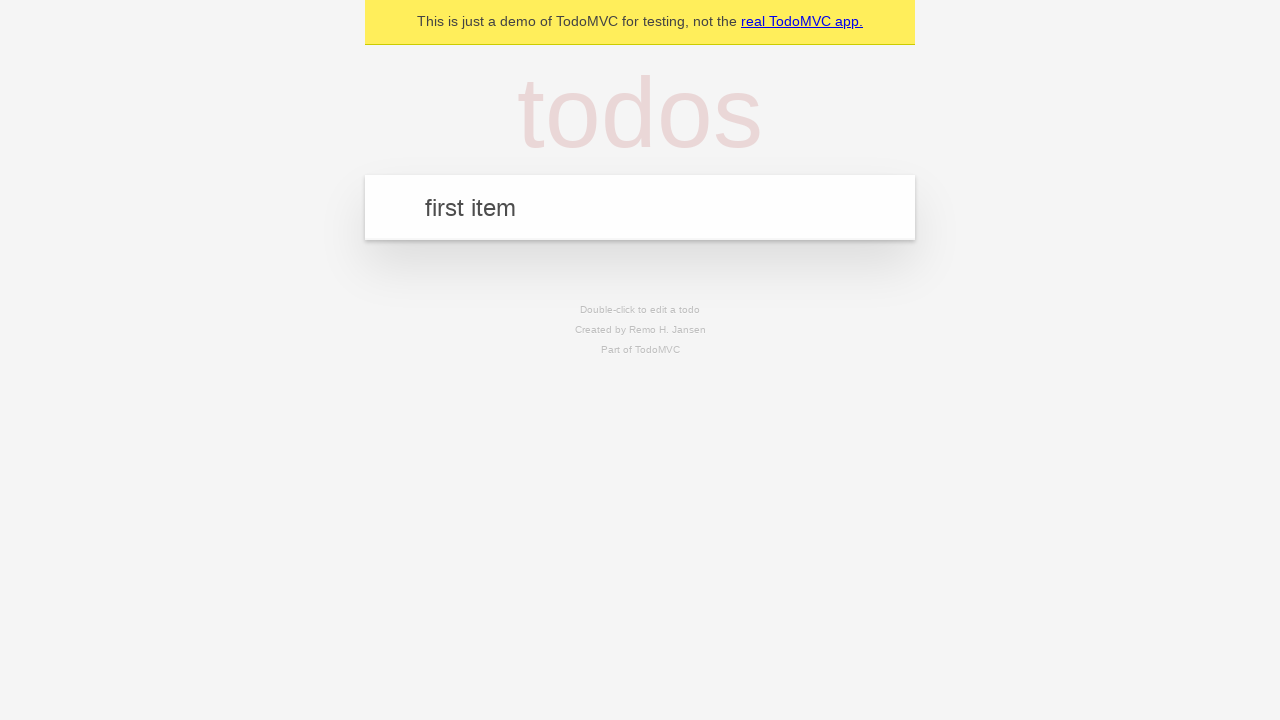

Pressed Enter to add the todo item on internal:role=textbox[name="What needs to be done?"i]
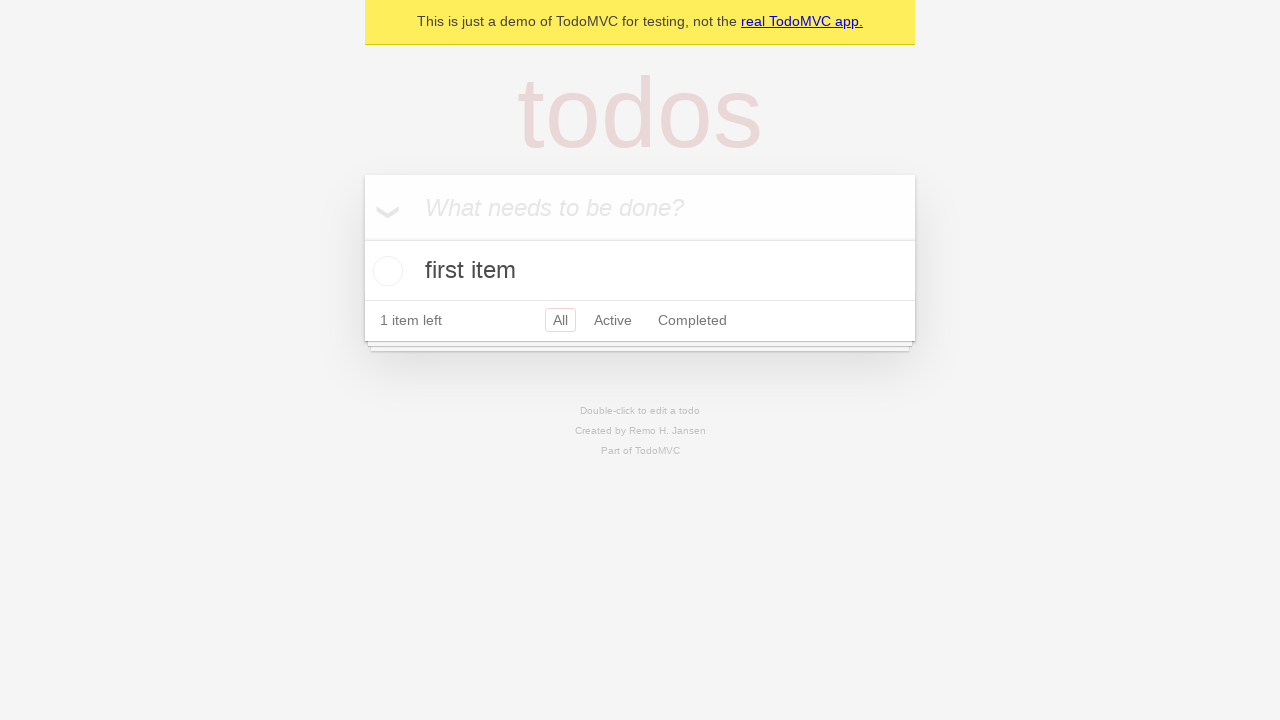

Marked the todo item as completed by checking the checkbox at (385, 271) on internal:role=checkbox[name="Toggle Todo"i]
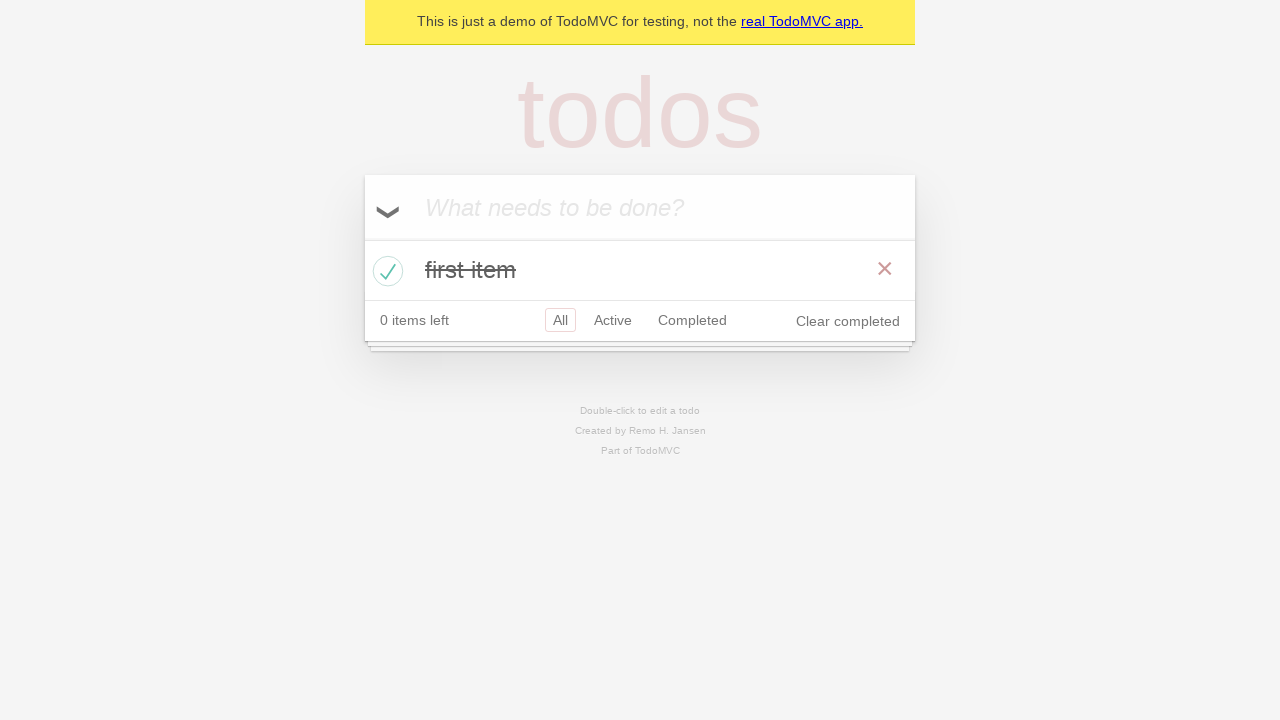

Clicked on 'Completed' filter to show only completed items at (692, 320) on internal:role=link[name="Completed"i]
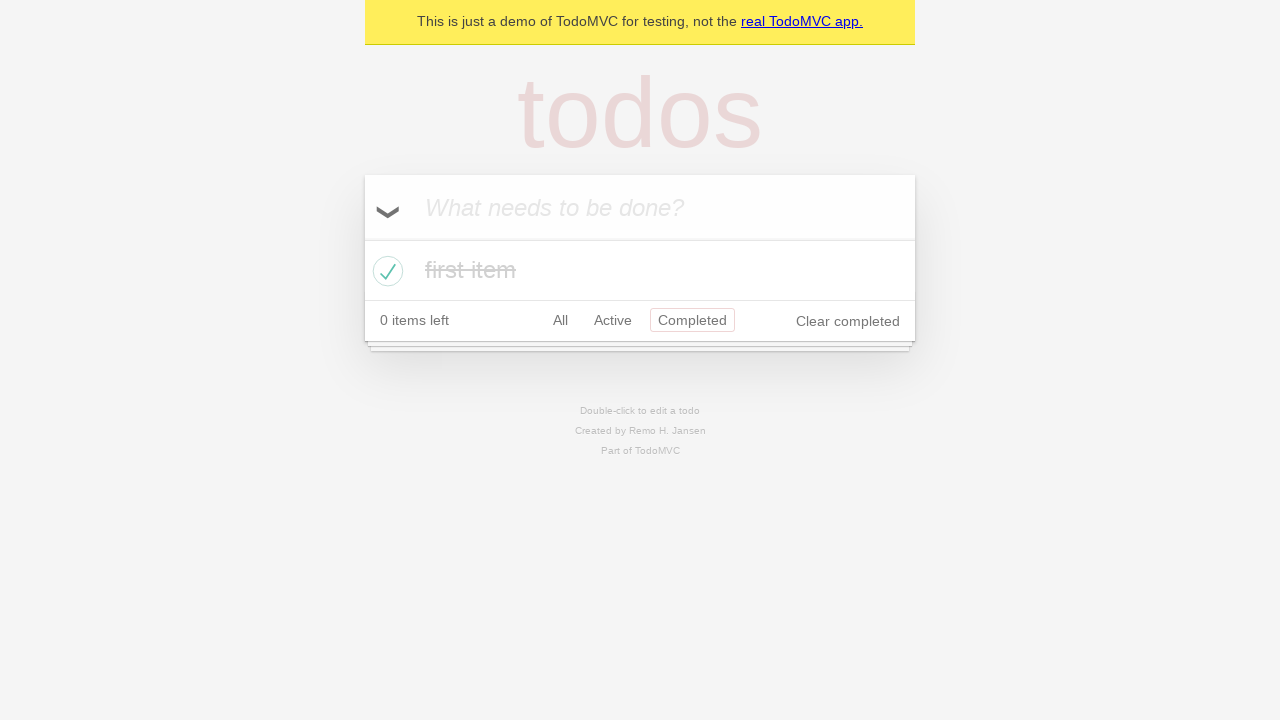

Clicked 'Clear completed' button to remove all completed items at (848, 321) on internal:role=button[name="Clear completed"i]
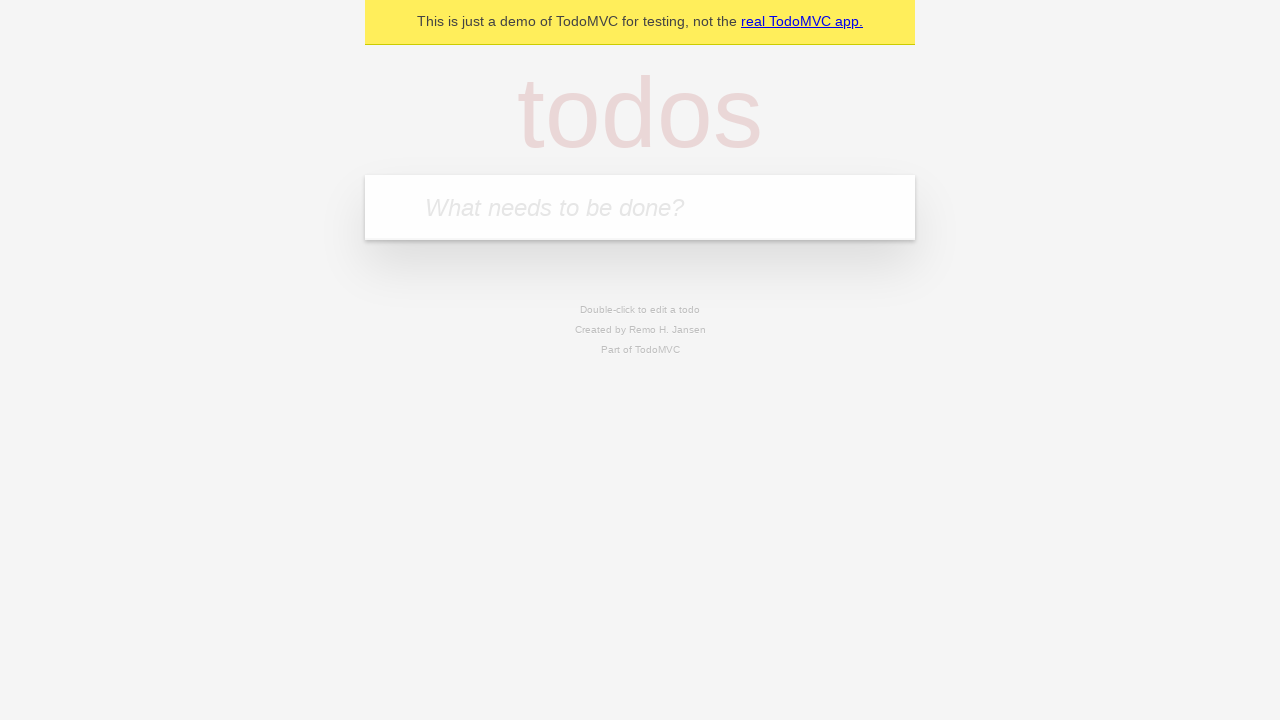

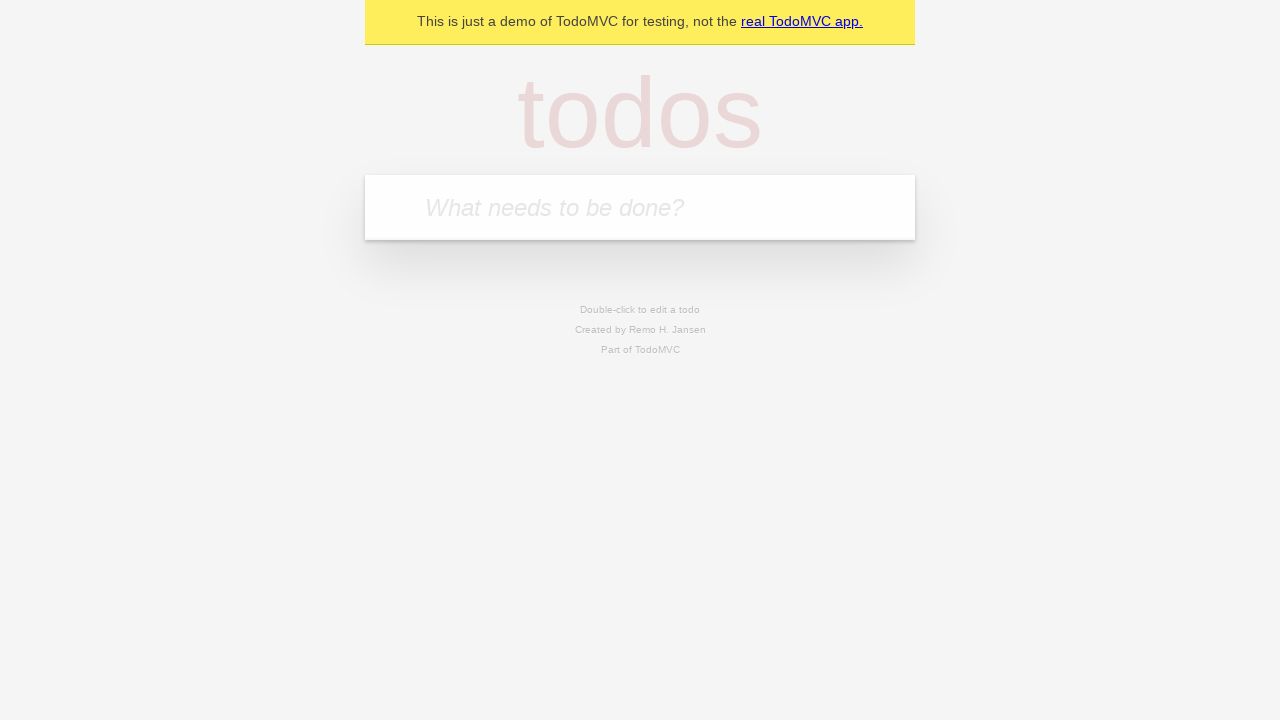